Tests drawing on a canvas element by clicking, holding, and moving the mouse in a circular pattern

Starting URL: https://bonigarcia.dev/selenium-webdriver-java/draw-in-canvas.html

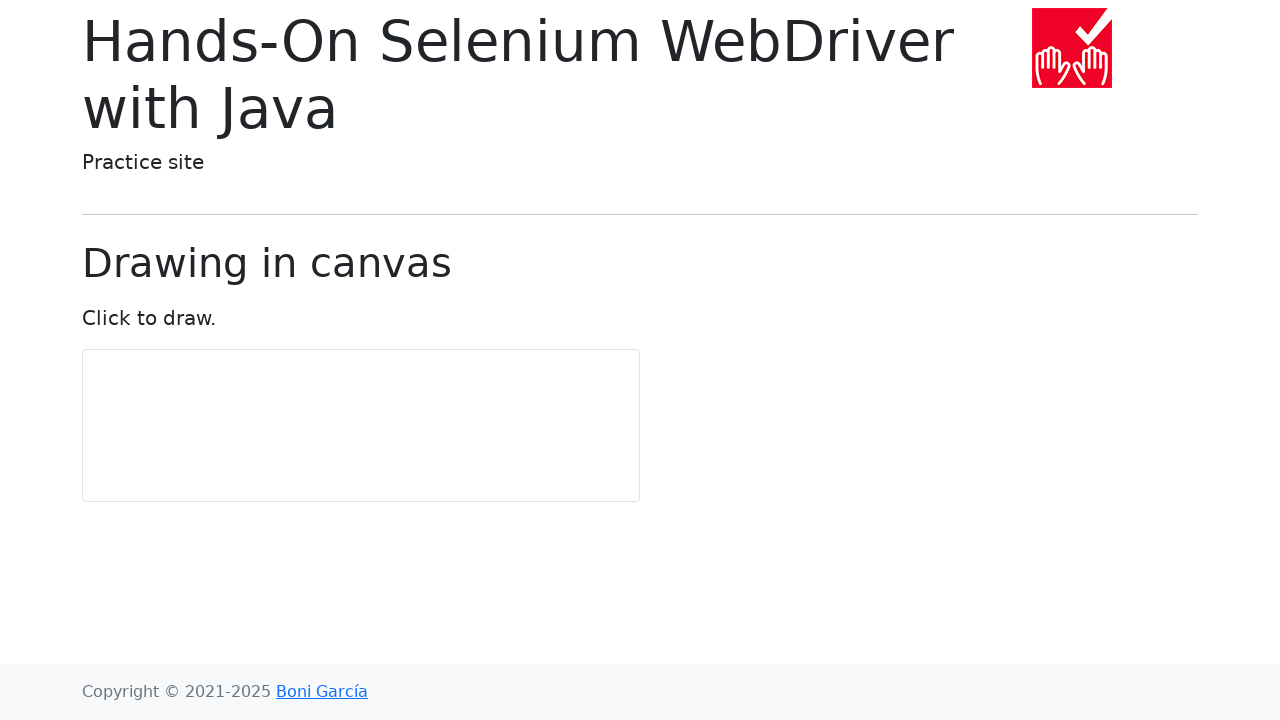

Located canvas element and calculated center coordinates
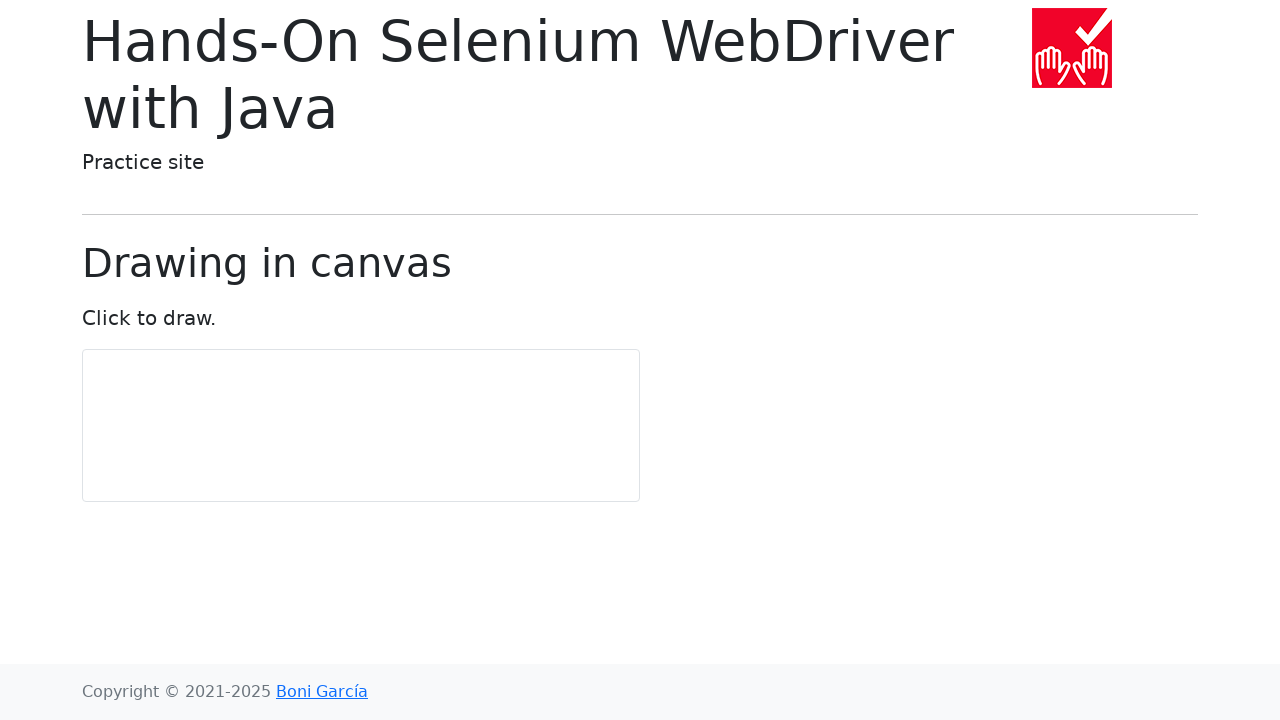

Moved mouse to center of canvas at (361, 426)
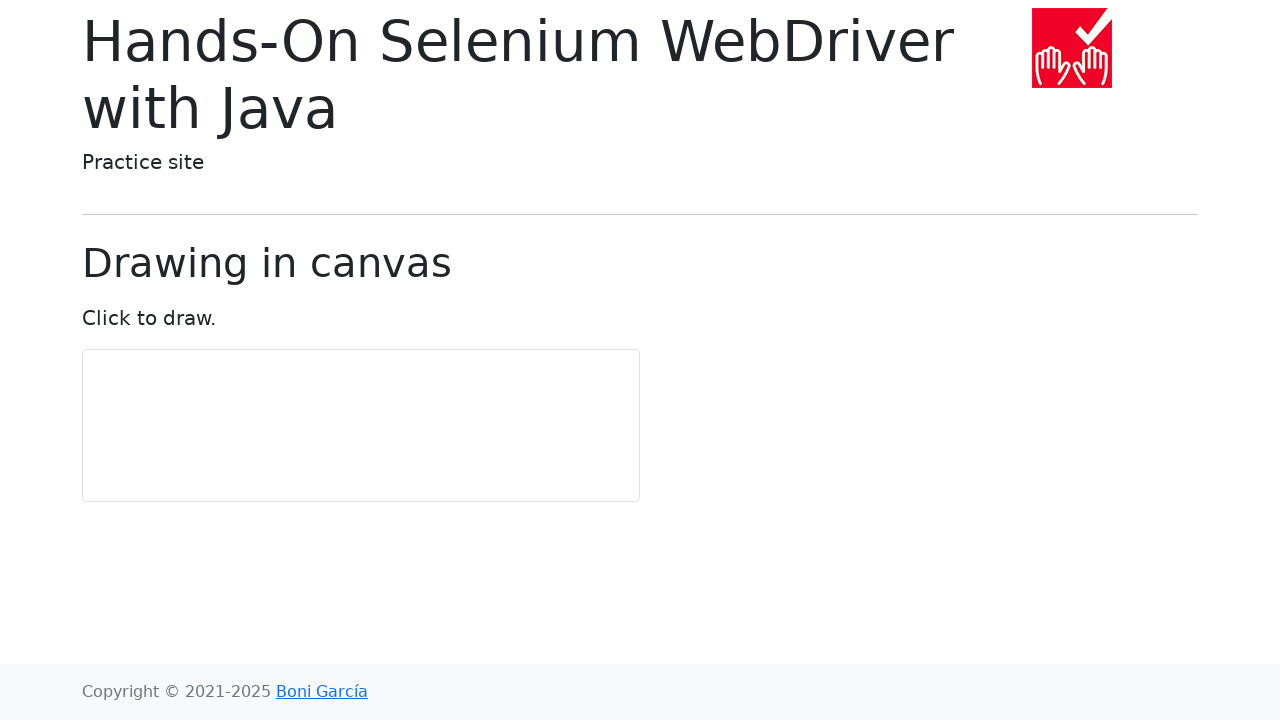

Pressed mouse button down to start drawing at (361, 426)
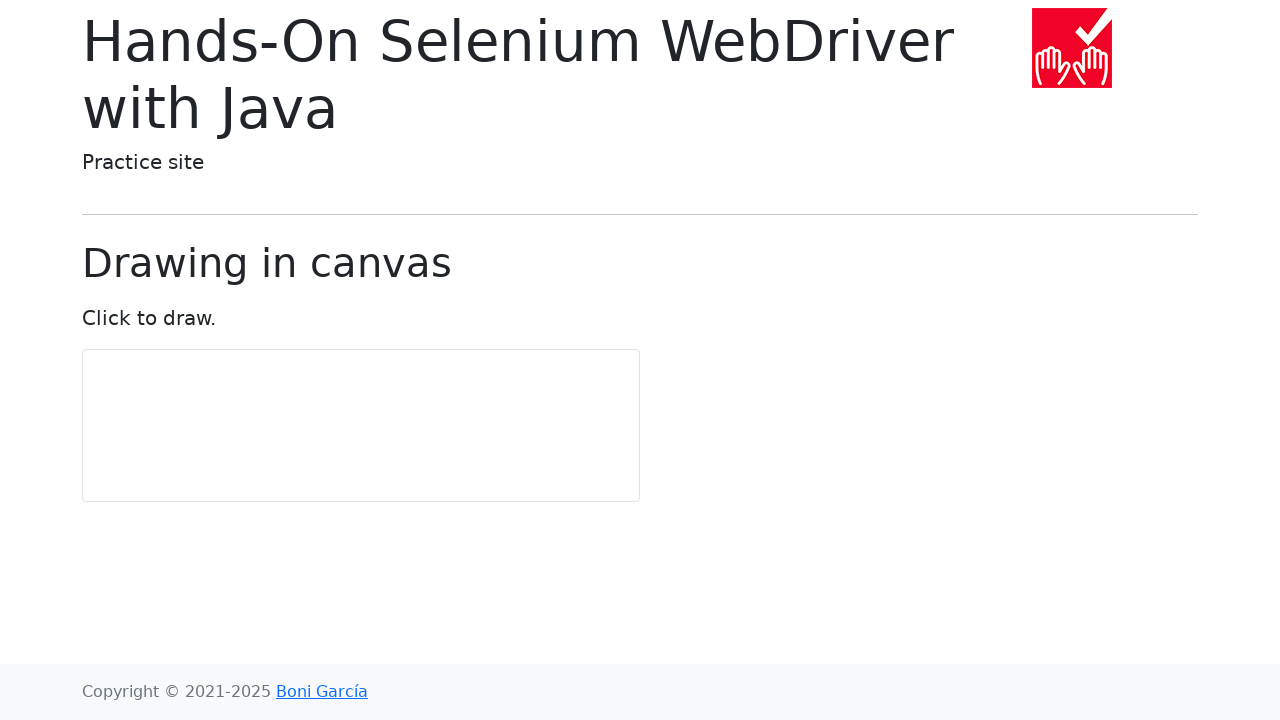

Moved mouse to circular pattern point 1 of 10 at (361, 456)
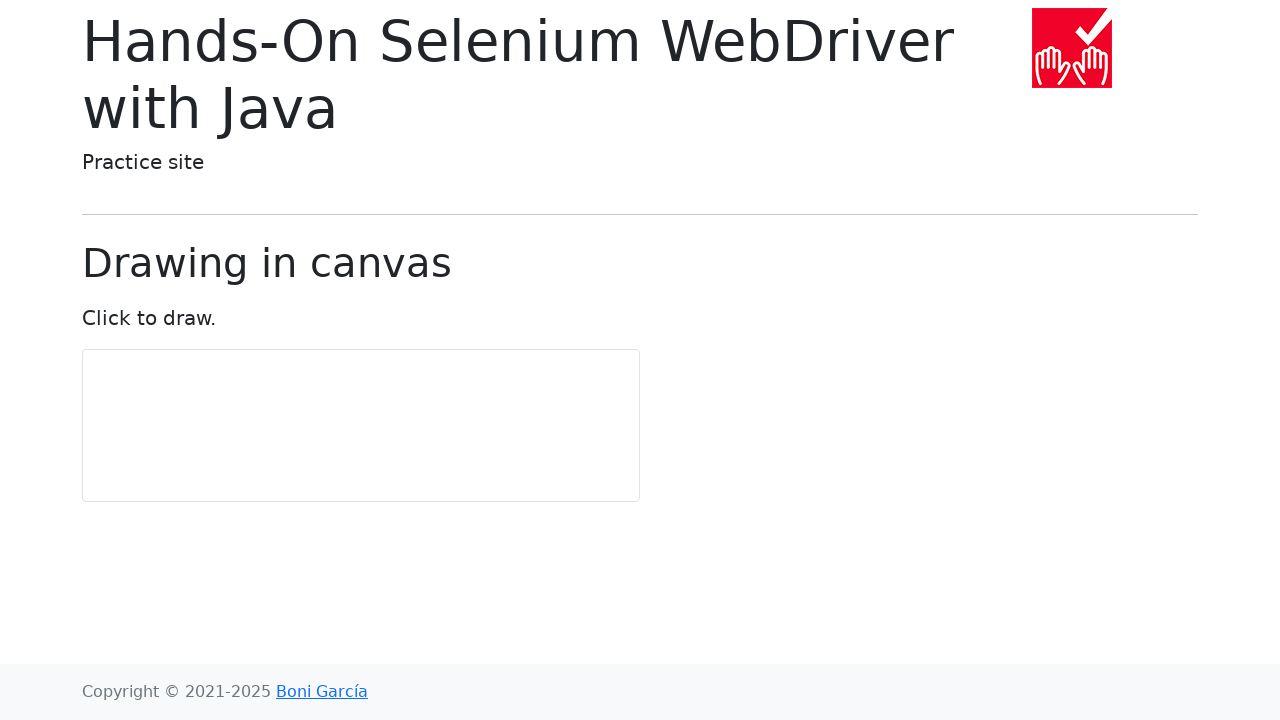

Moved mouse to circular pattern point 2 of 10 at (379, 450)
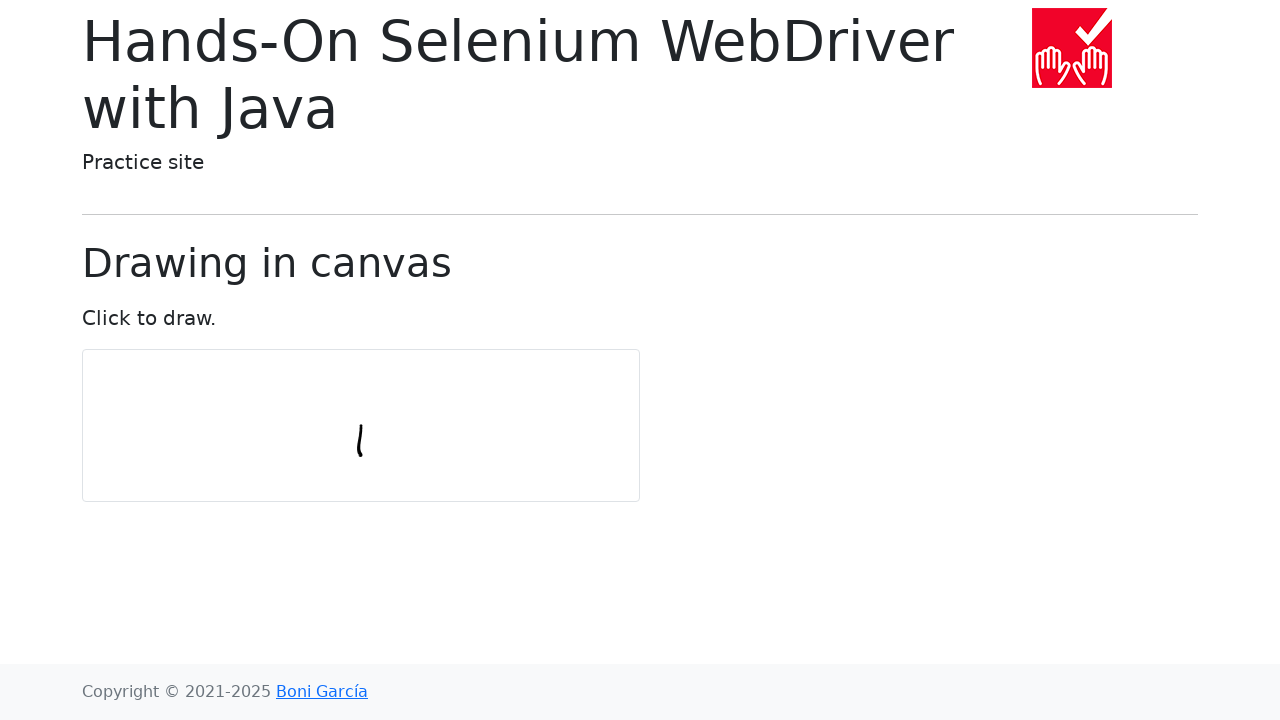

Moved mouse to circular pattern point 3 of 10 at (390, 435)
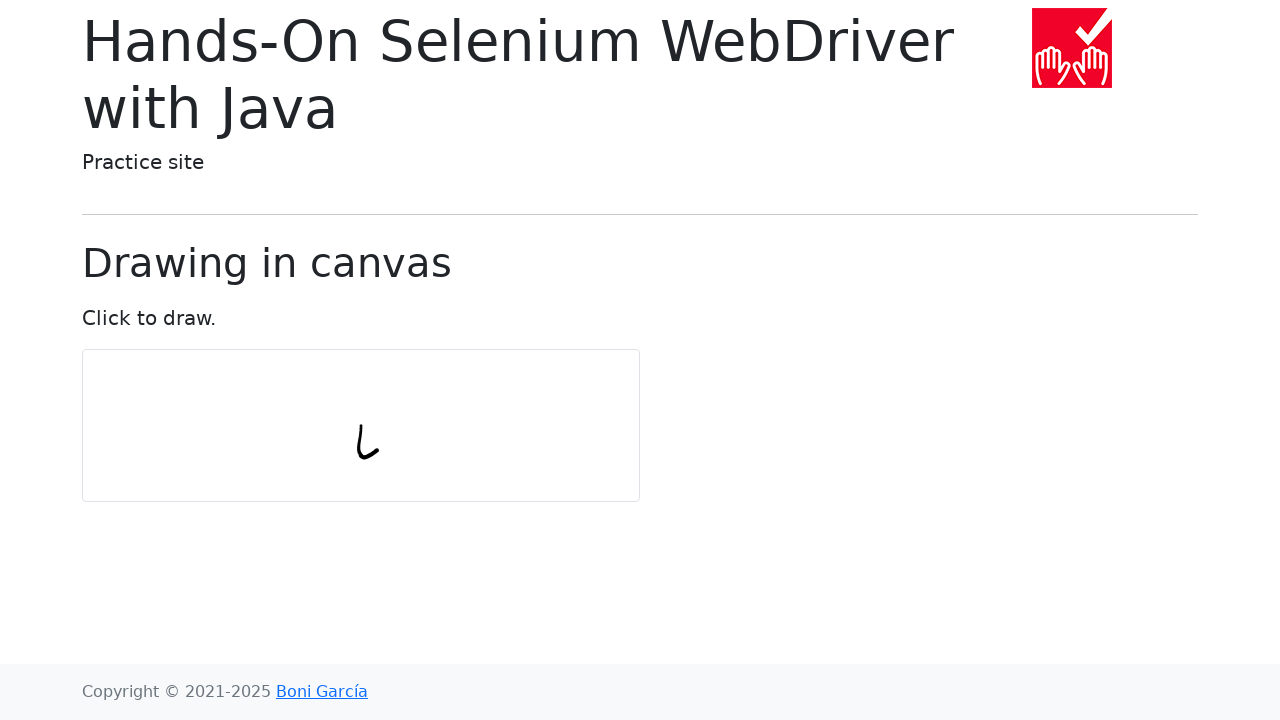

Moved mouse to circular pattern point 4 of 10 at (390, 416)
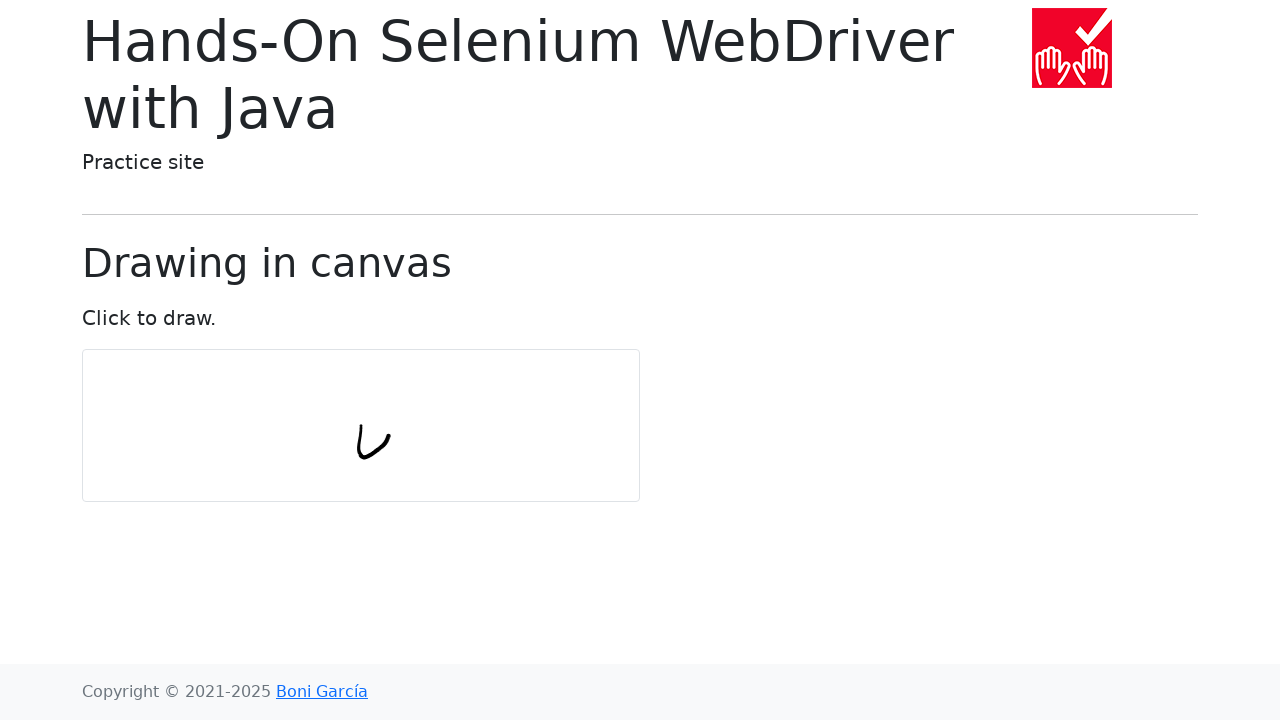

Moved mouse to circular pattern point 5 of 10 at (379, 401)
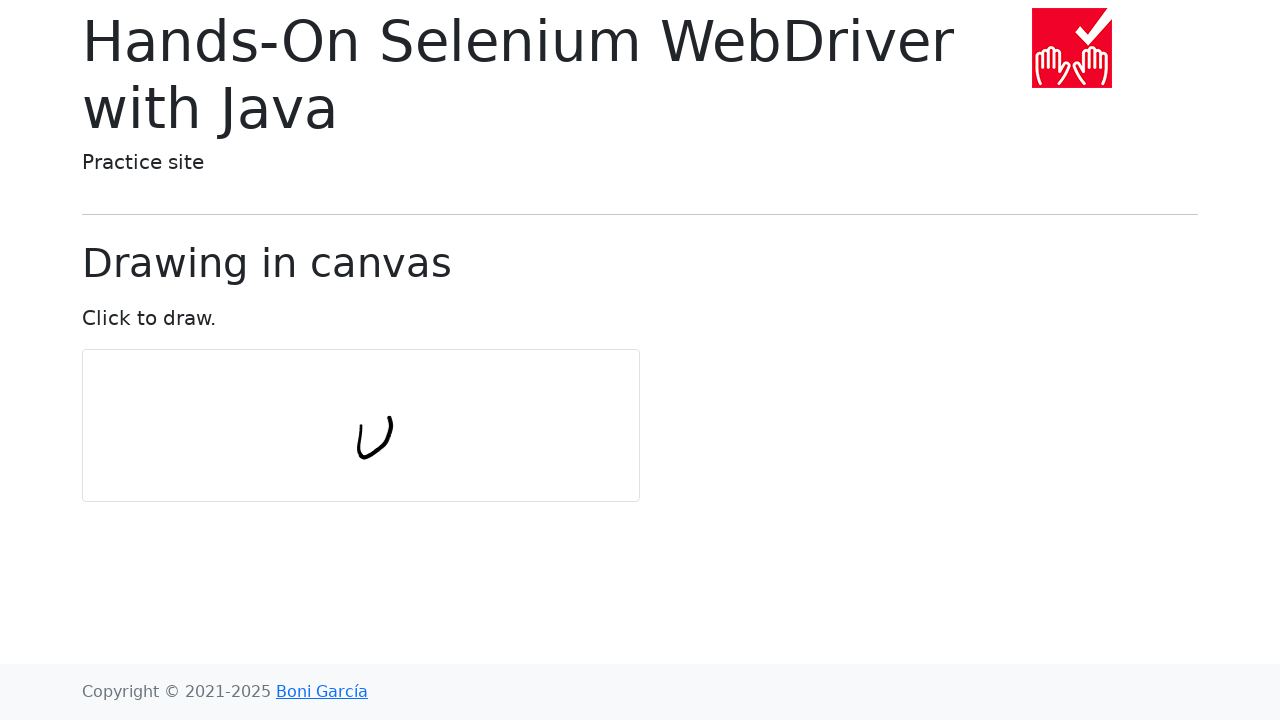

Moved mouse to circular pattern point 6 of 10 at (361, 396)
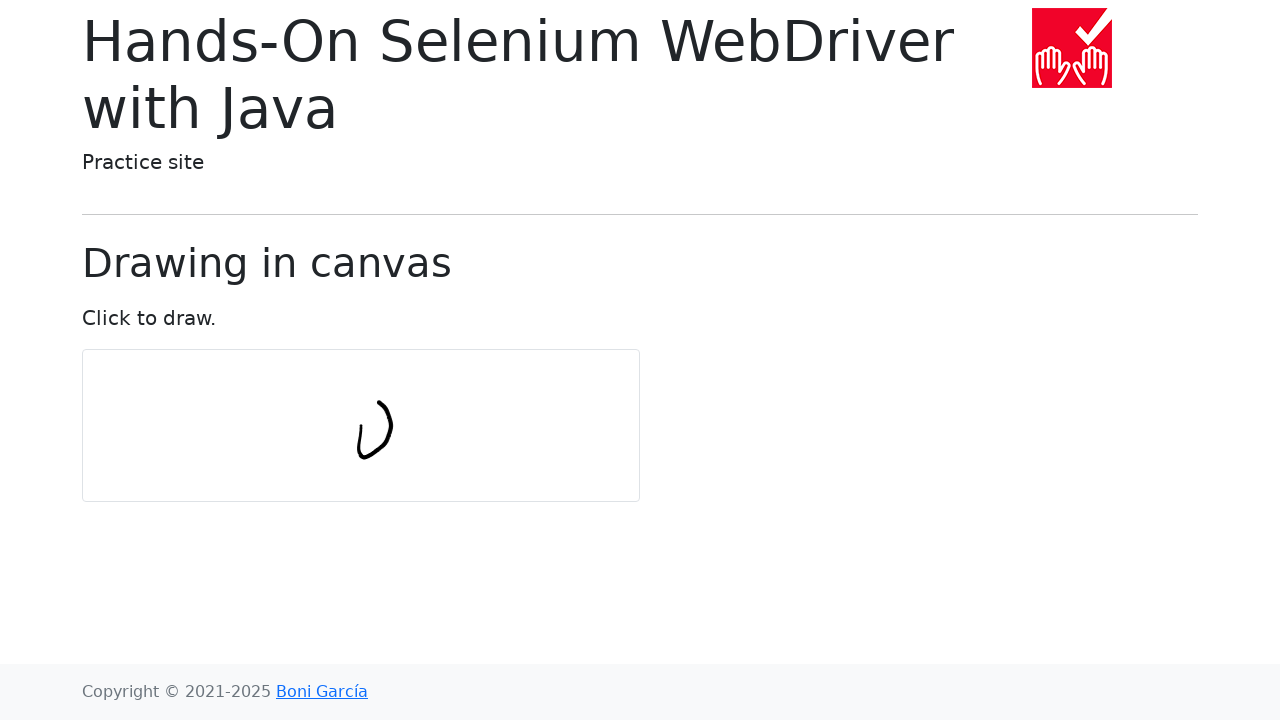

Moved mouse to circular pattern point 7 of 10 at (343, 401)
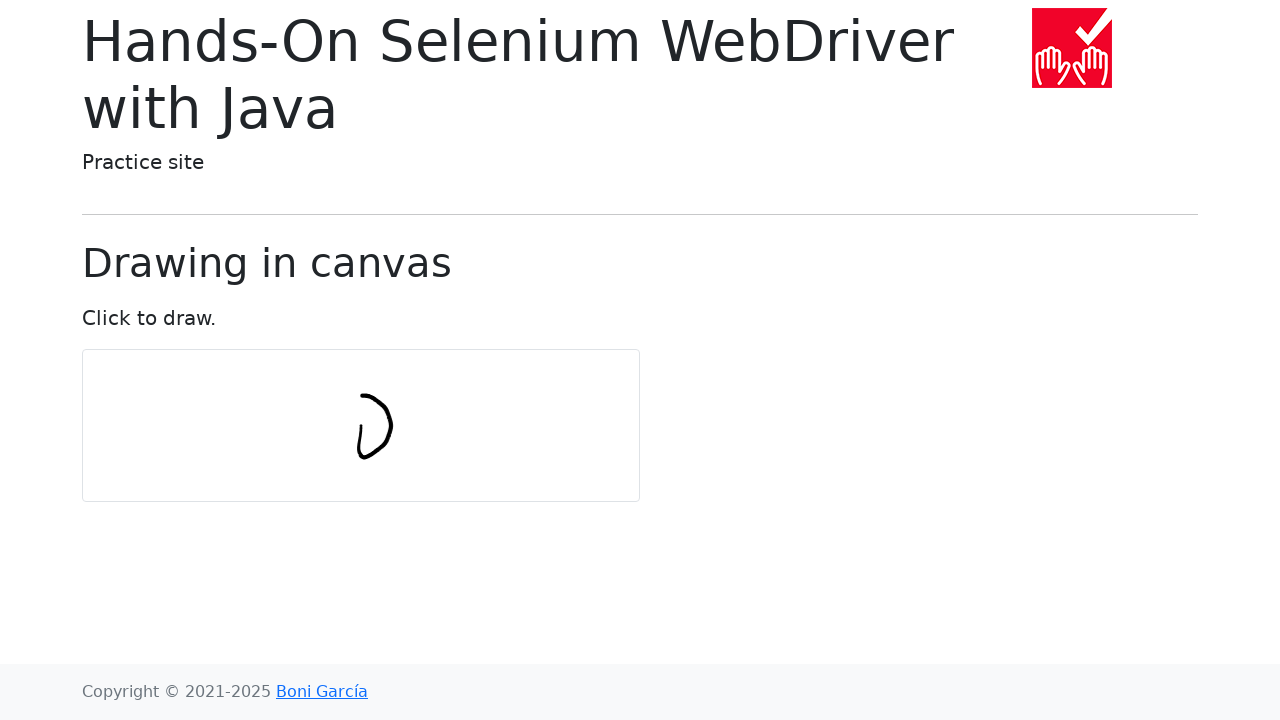

Moved mouse to circular pattern point 8 of 10 at (332, 416)
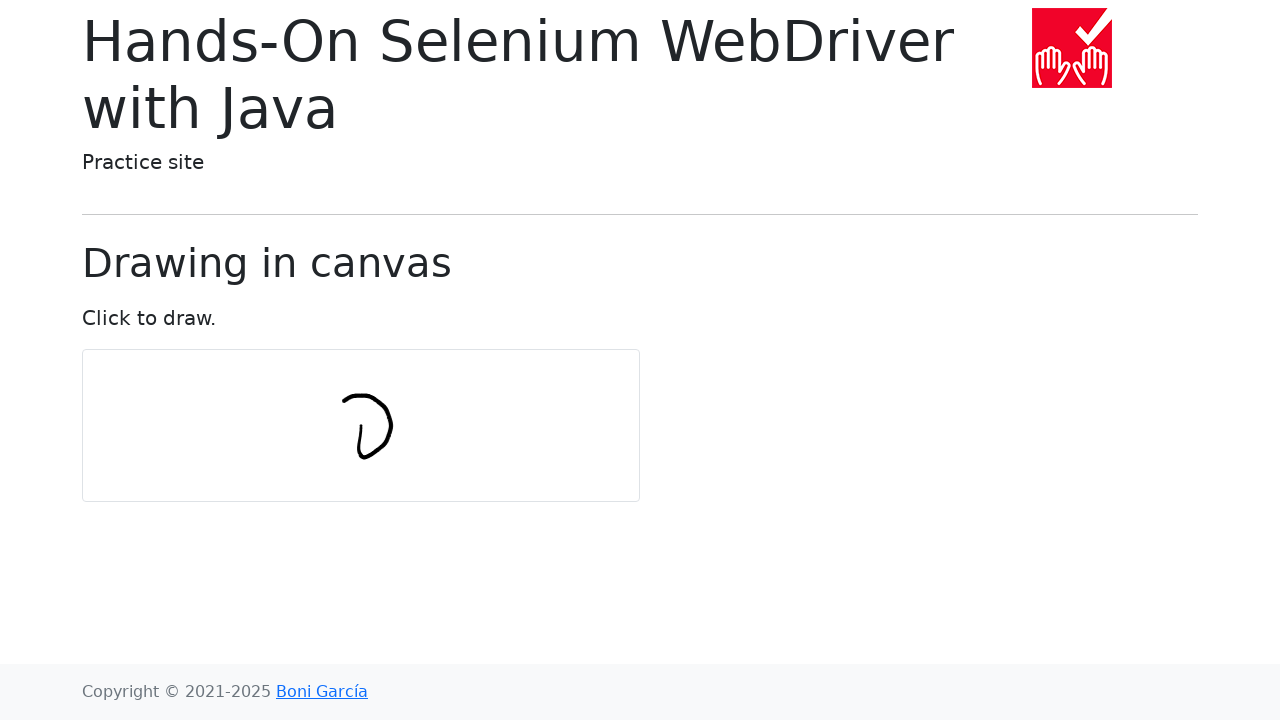

Moved mouse to circular pattern point 9 of 10 at (332, 435)
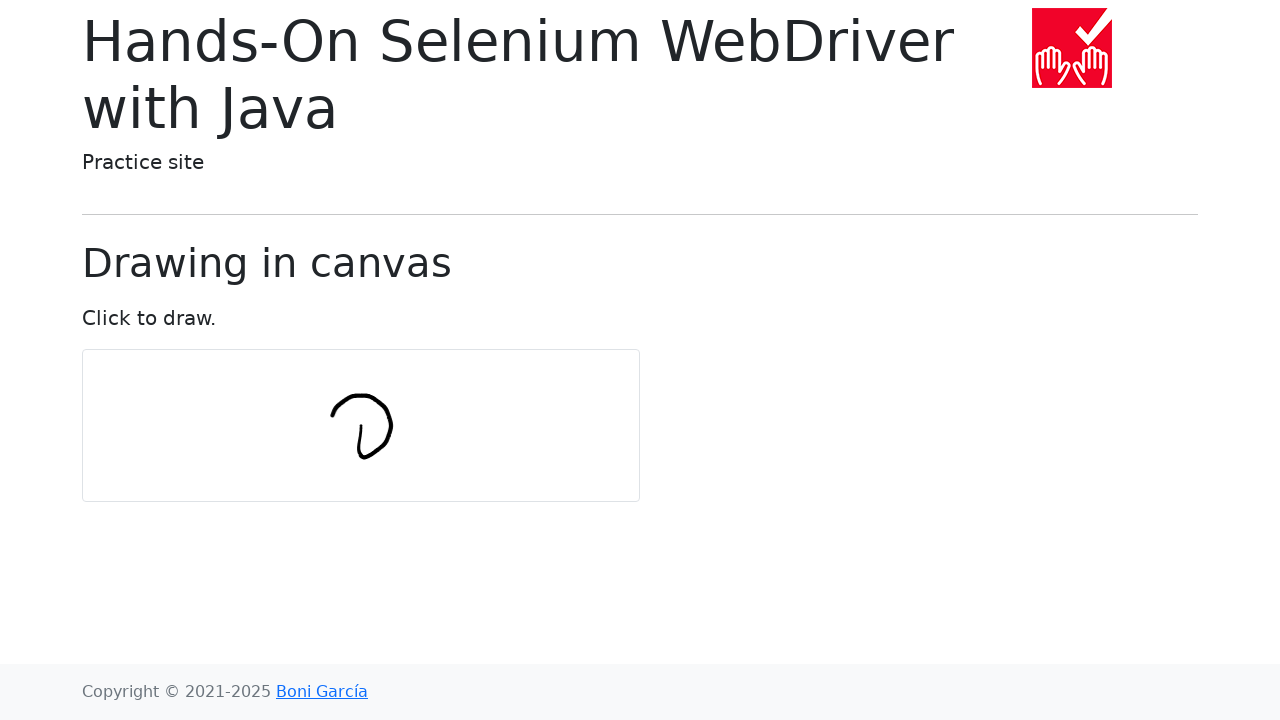

Moved mouse to circular pattern point 10 of 10 at (343, 450)
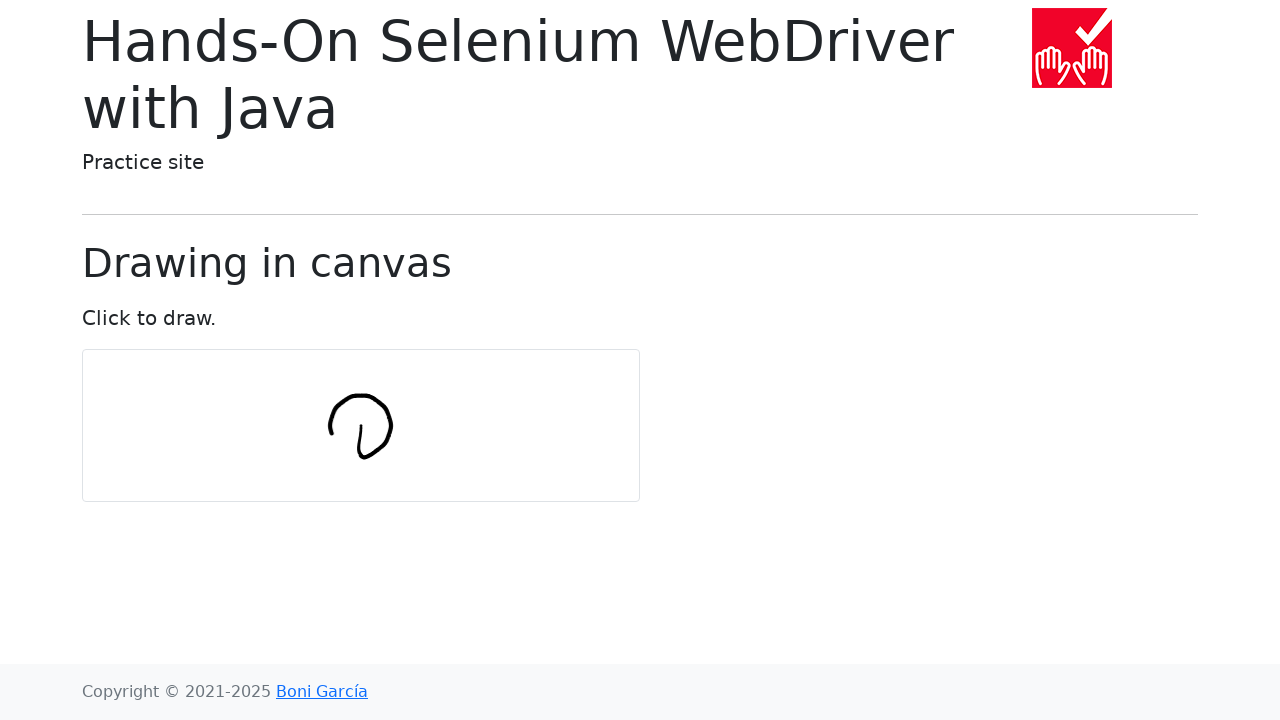

Released mouse button to complete drawing at (343, 450)
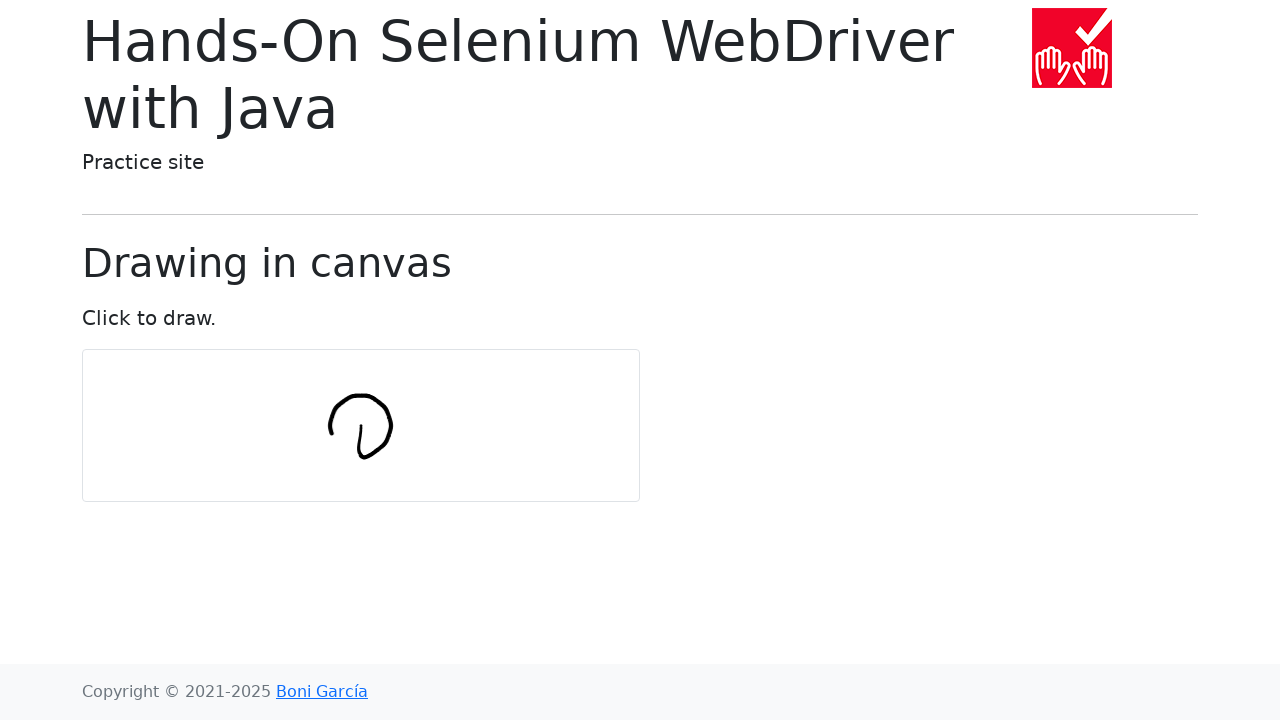

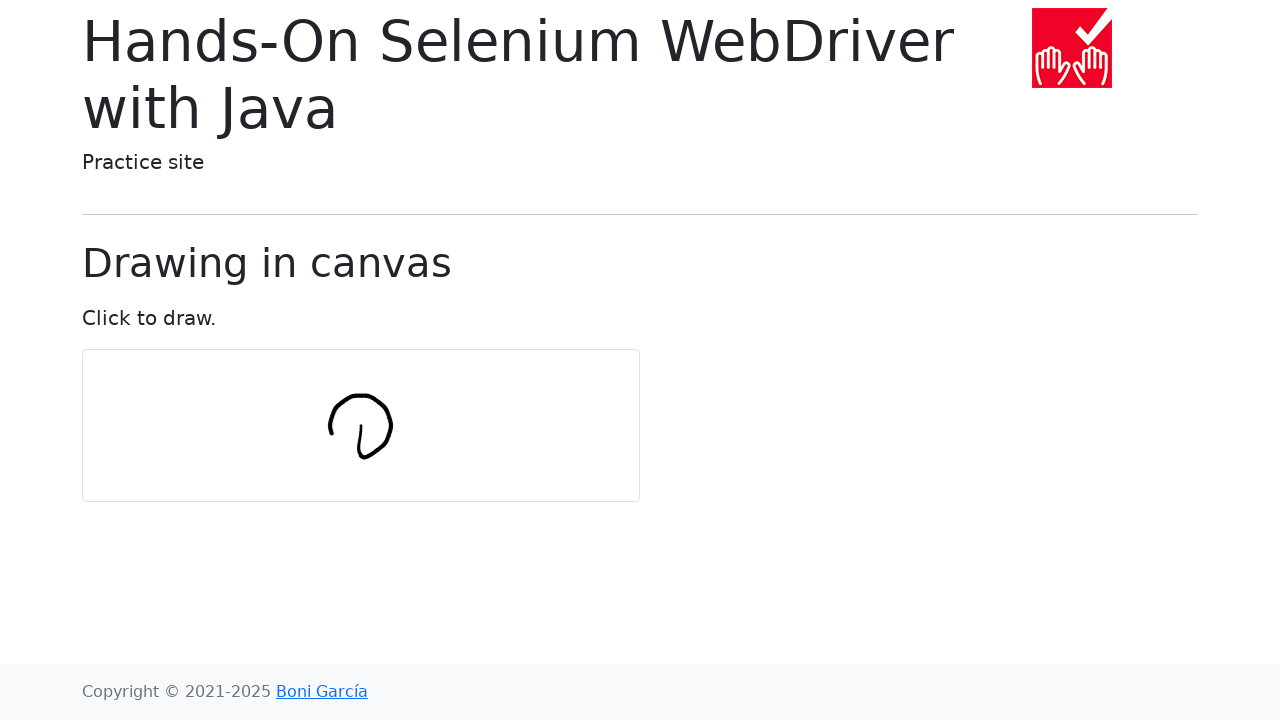